Tests adding specific vegetables (Cucumber, Broccoli, Beetroot) to a shopping cart on an e-commerce practice site by iterating through available products and clicking "Add to cart" for matching items.

Starting URL: https://rahulshettyacademy.com/seleniumPractise/#/

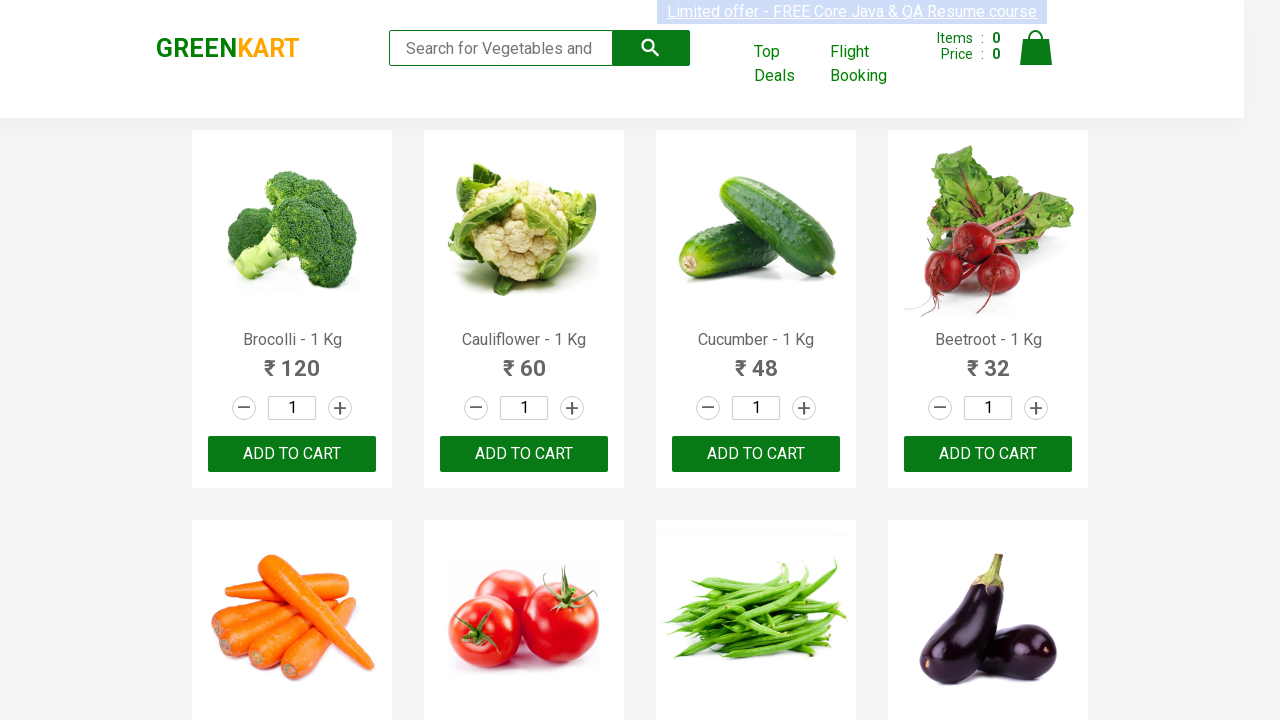

Waited for product names to load on the page
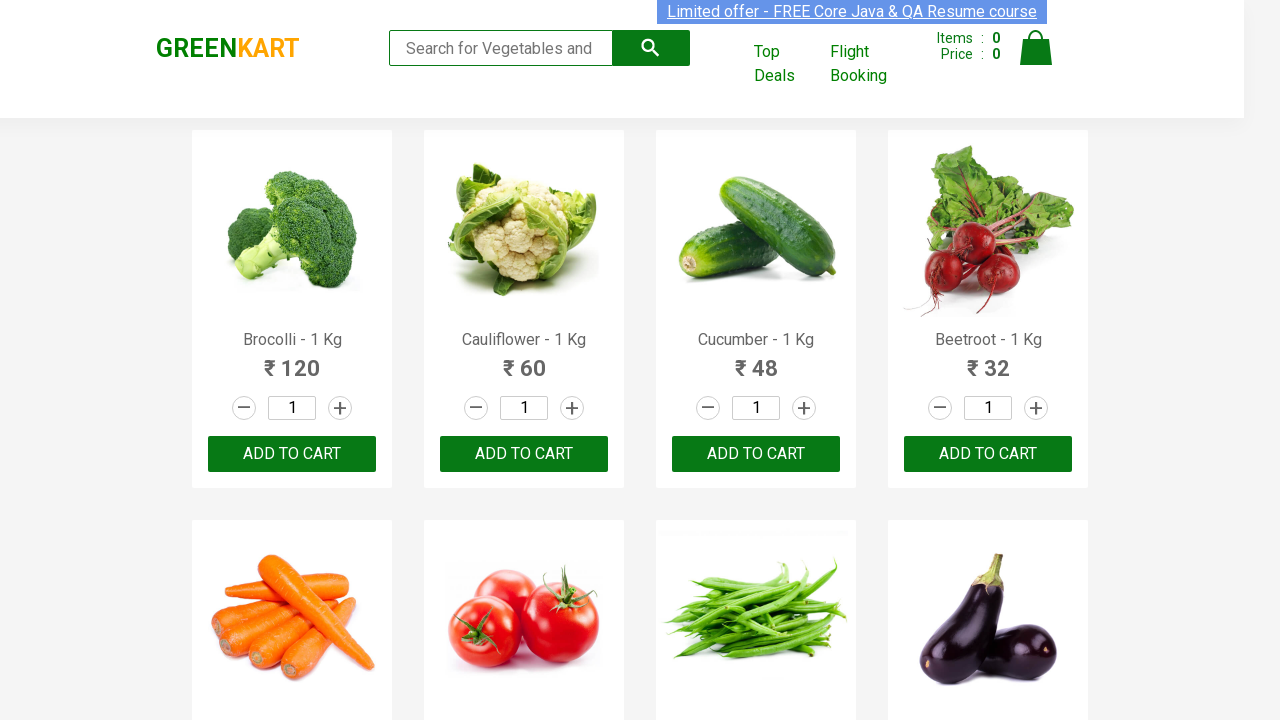

Retrieved all product name elements from the page
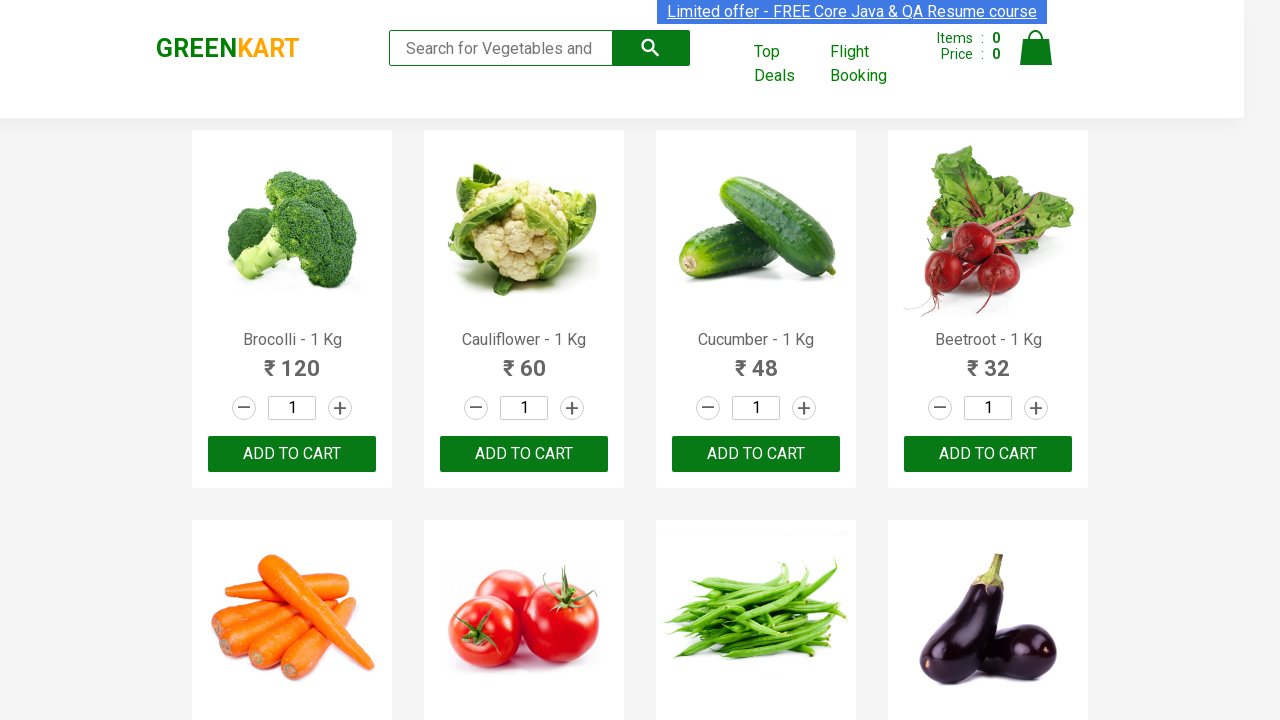

Extracted product name: Brocolli
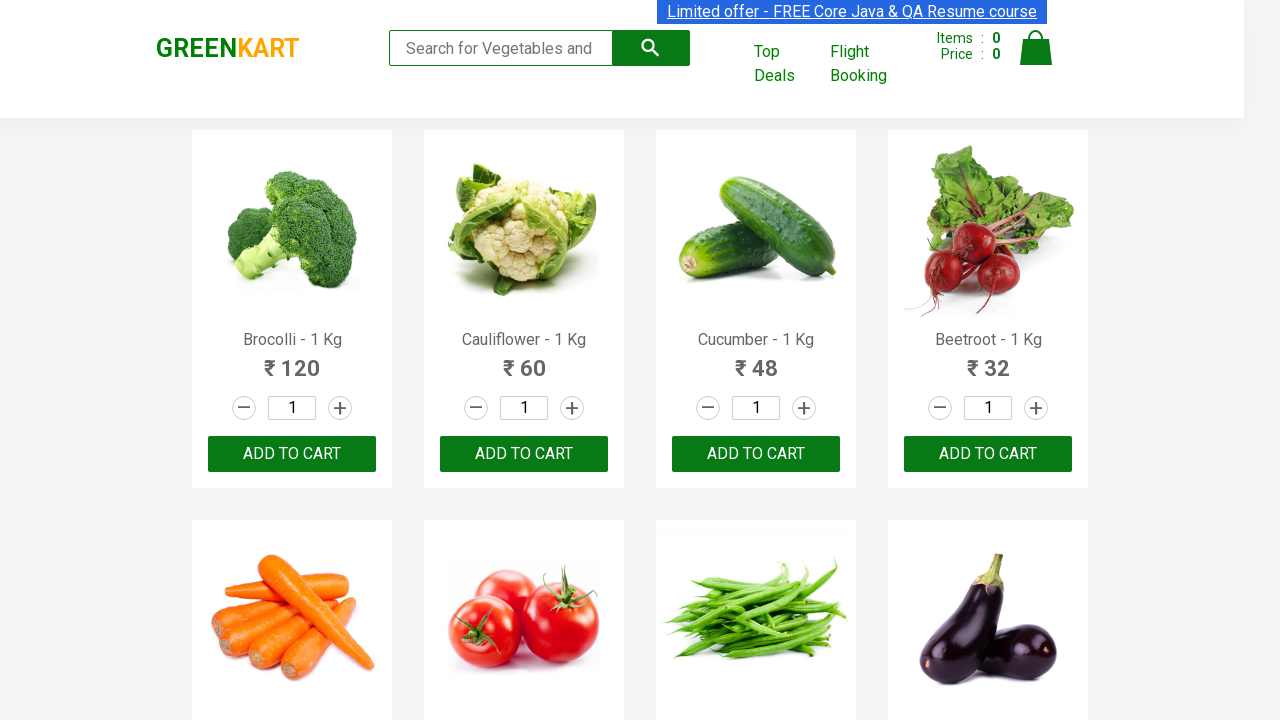

Retrieved 'Add to cart' buttons for all products
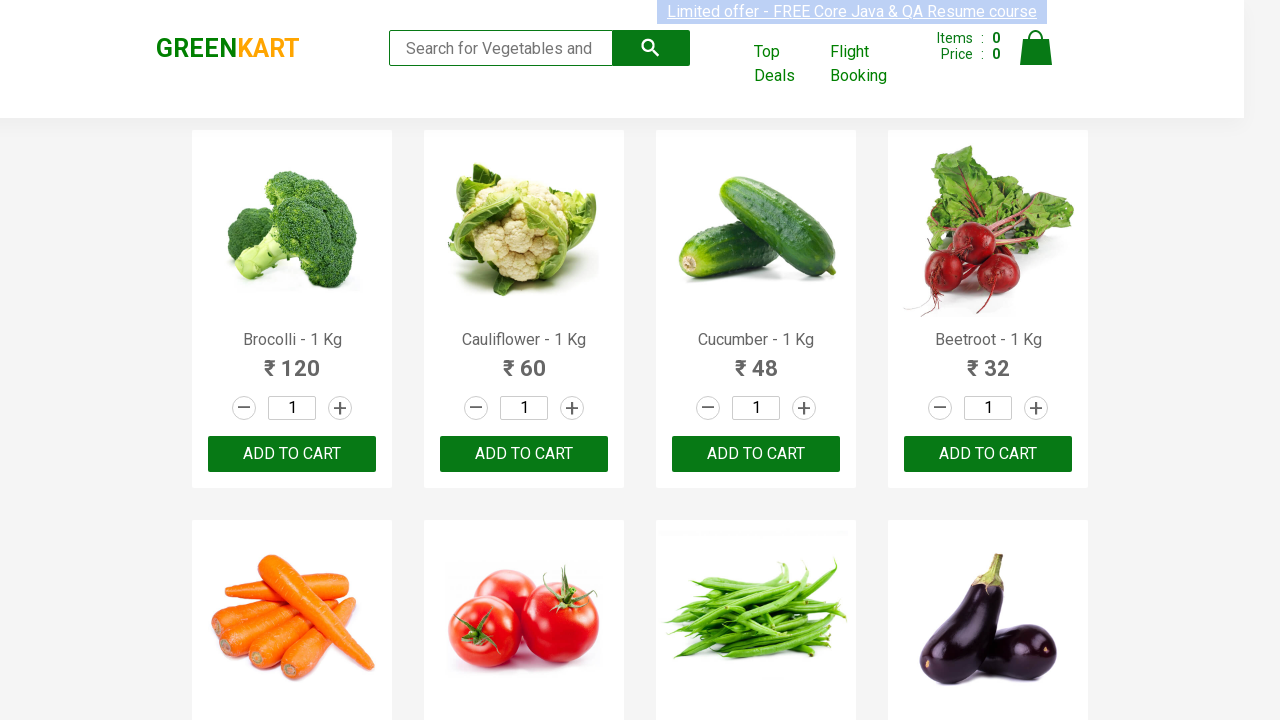

Clicked 'Add to cart' for Brocolli at (292, 454) on xpath=//div[@class='product-action']/button >> nth=0
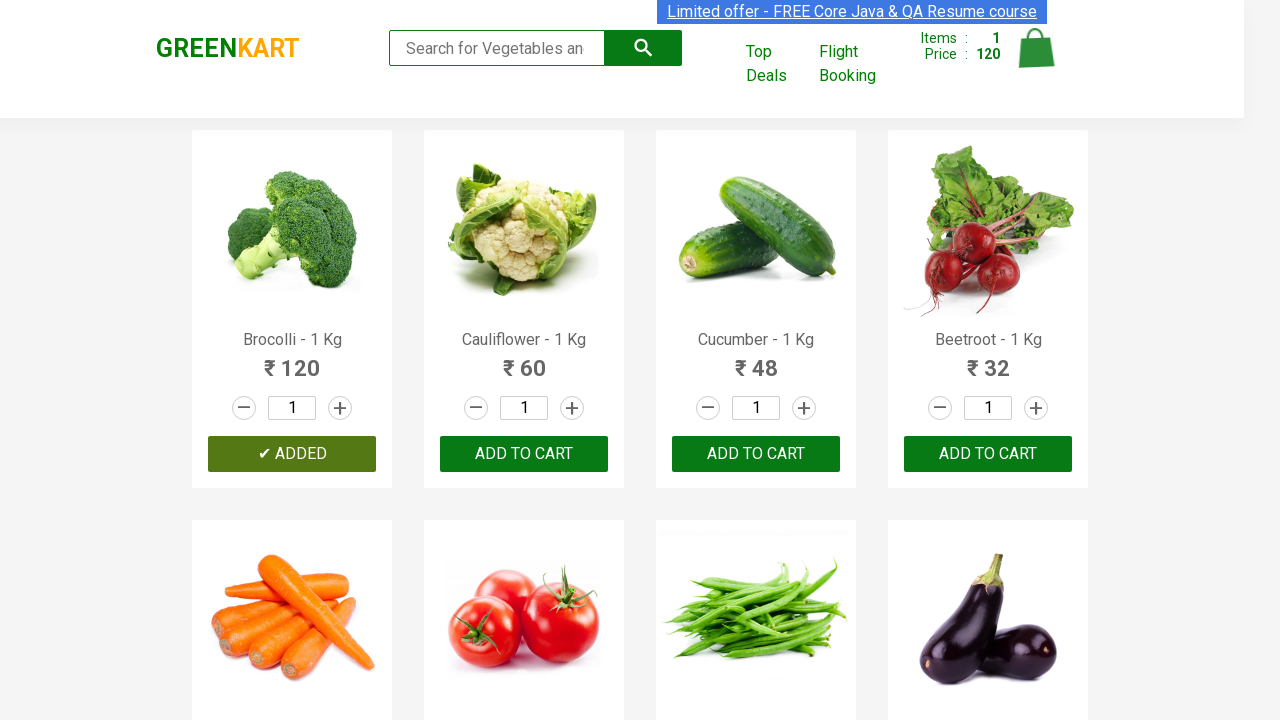

Extracted product name: Brocolli
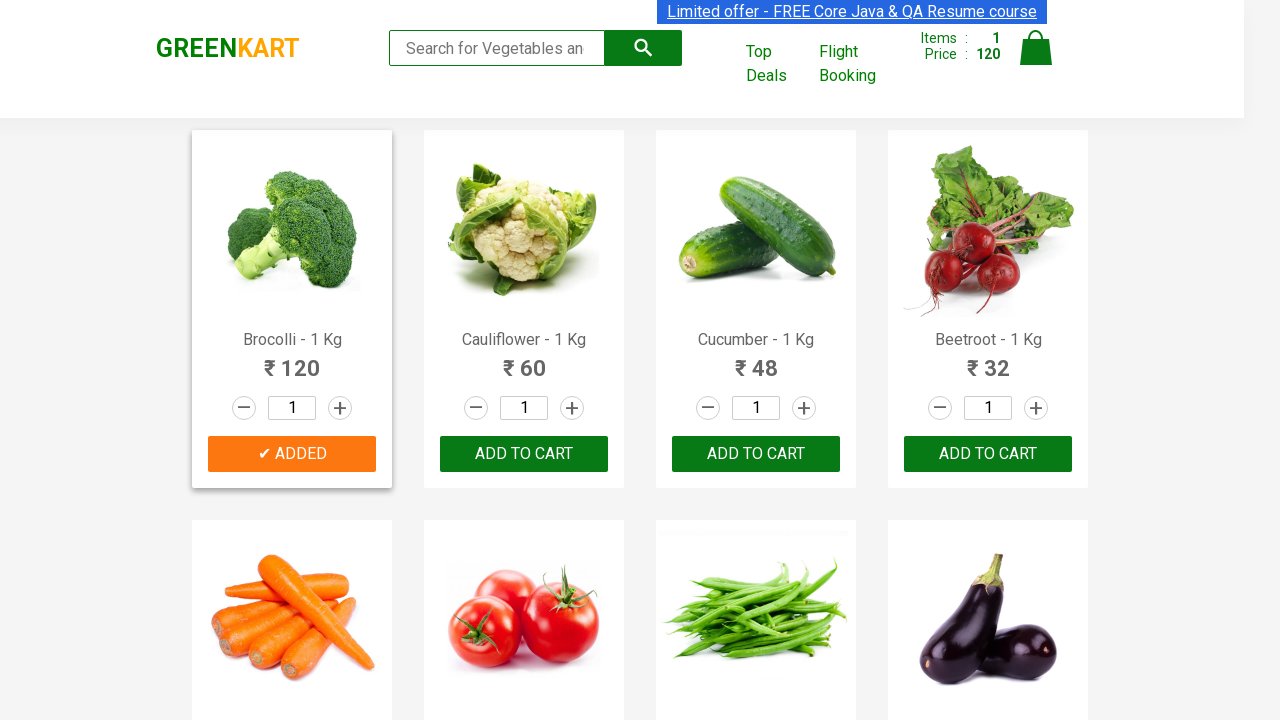

Retrieved 'Add to cart' buttons for all products
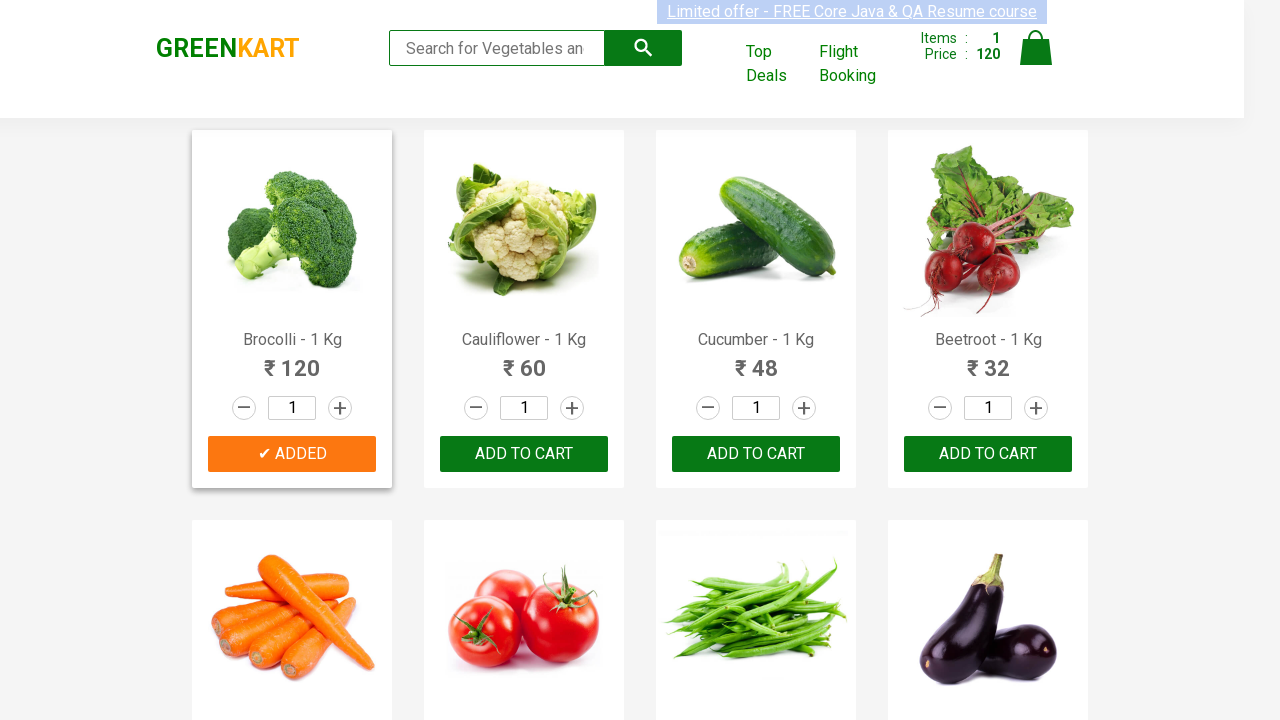

Clicked 'Add to cart' for Brocolli at (524, 454) on xpath=//div[@class='product-action']/button >> nth=1
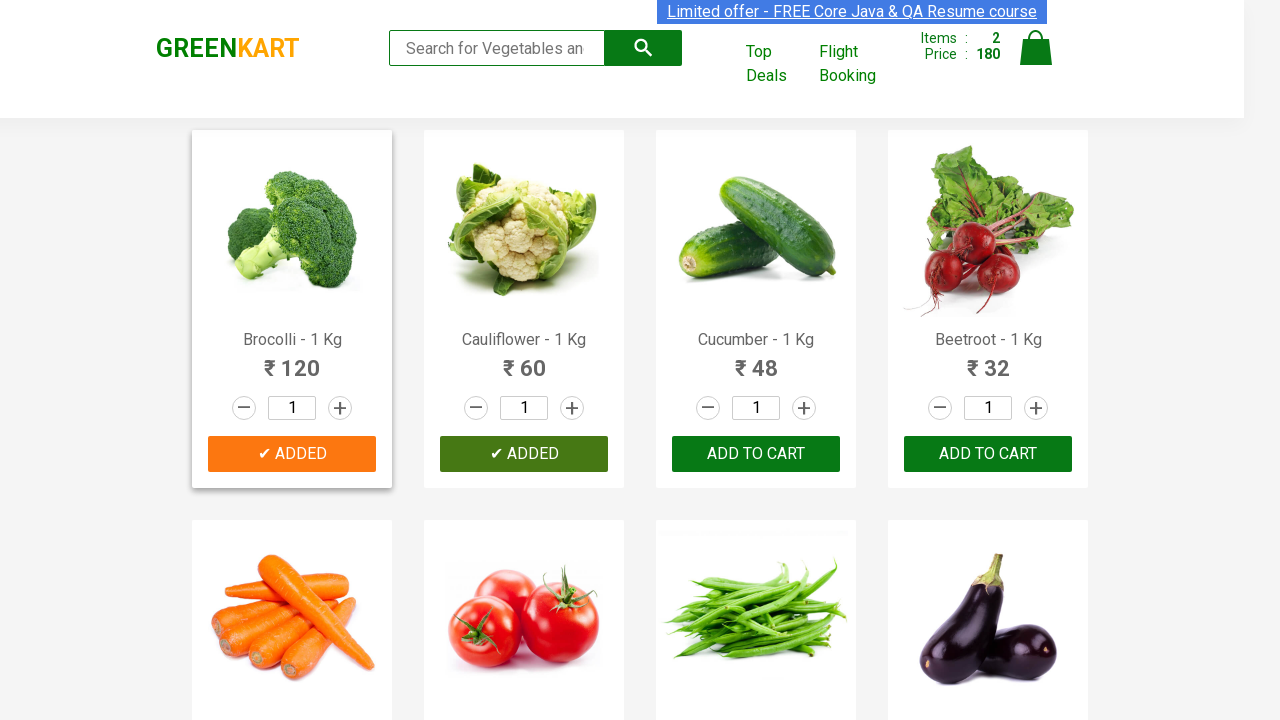

Extracted product name: Brocolli
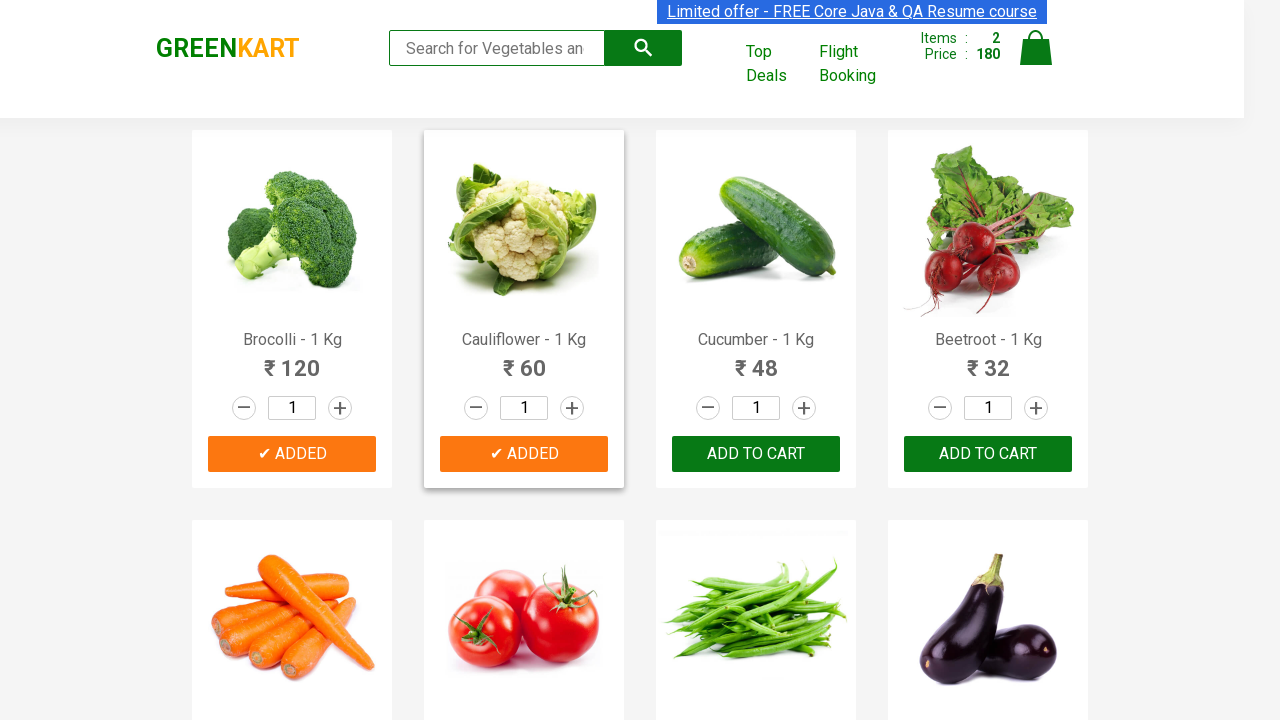

Retrieved 'Add to cart' buttons for all products
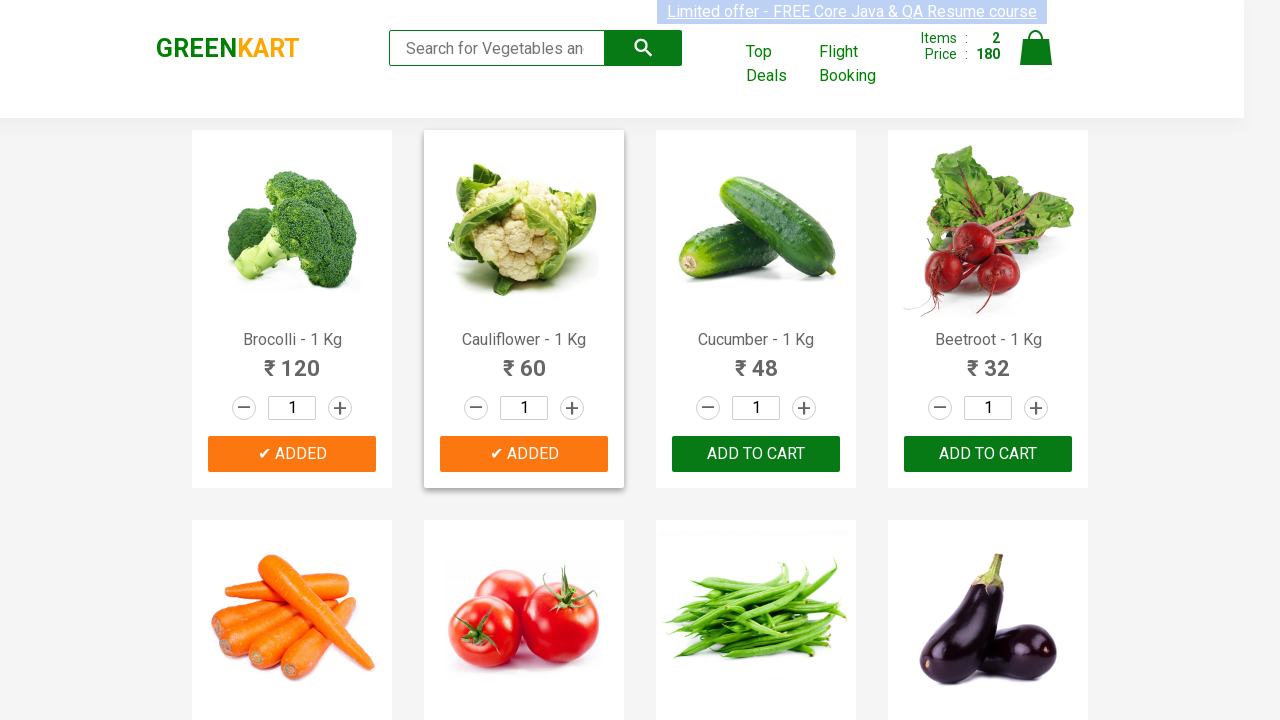

Clicked 'Add to cart' for Brocolli at (756, 454) on xpath=//div[@class='product-action']/button >> nth=2
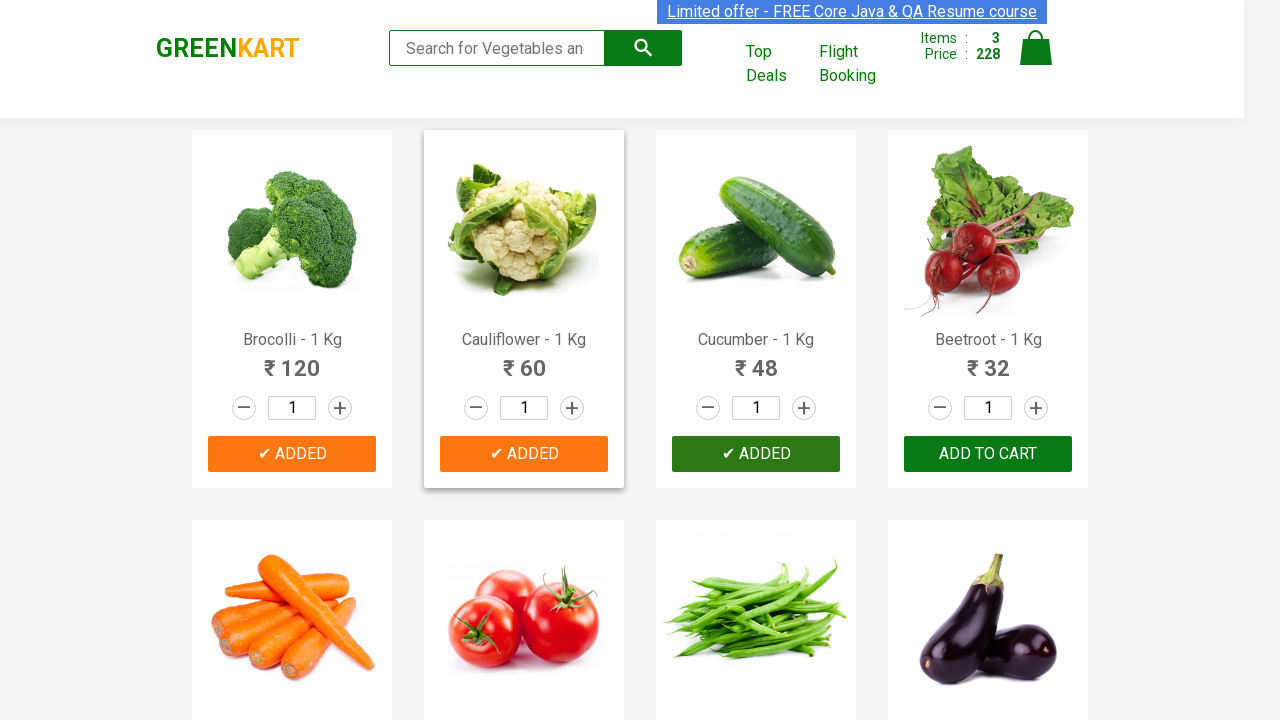

Successfully added all 3 items to cart
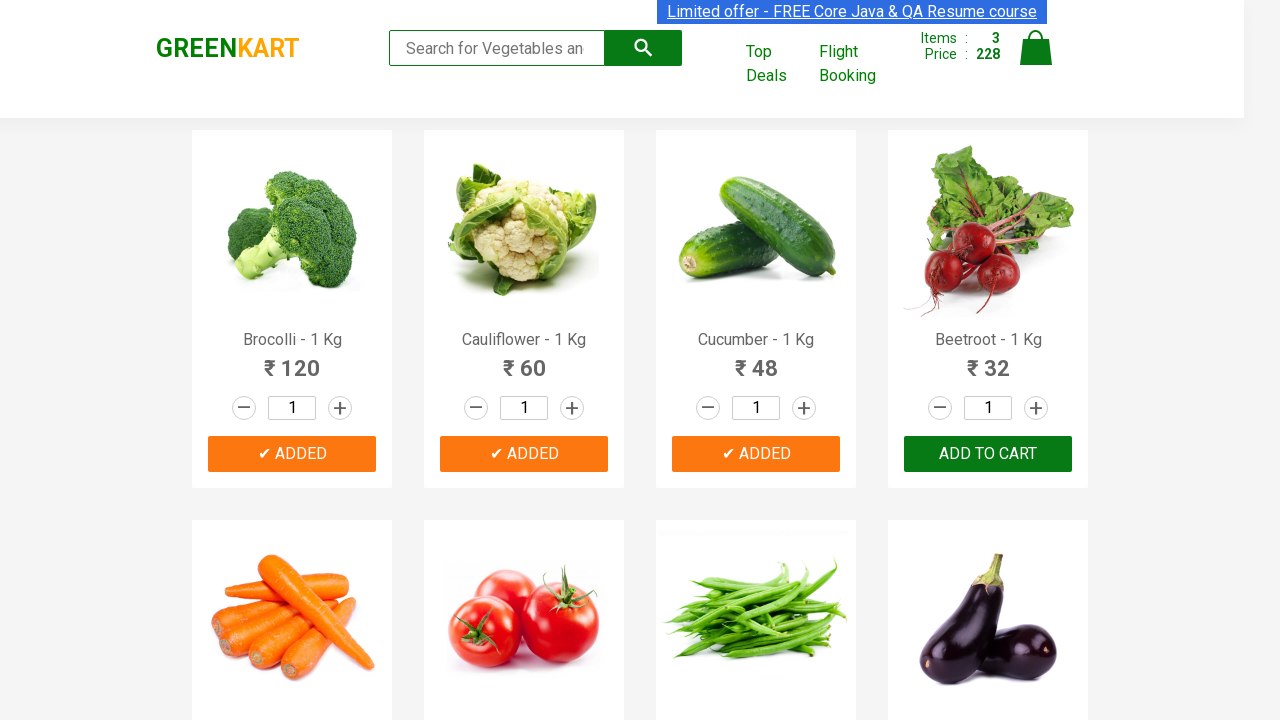

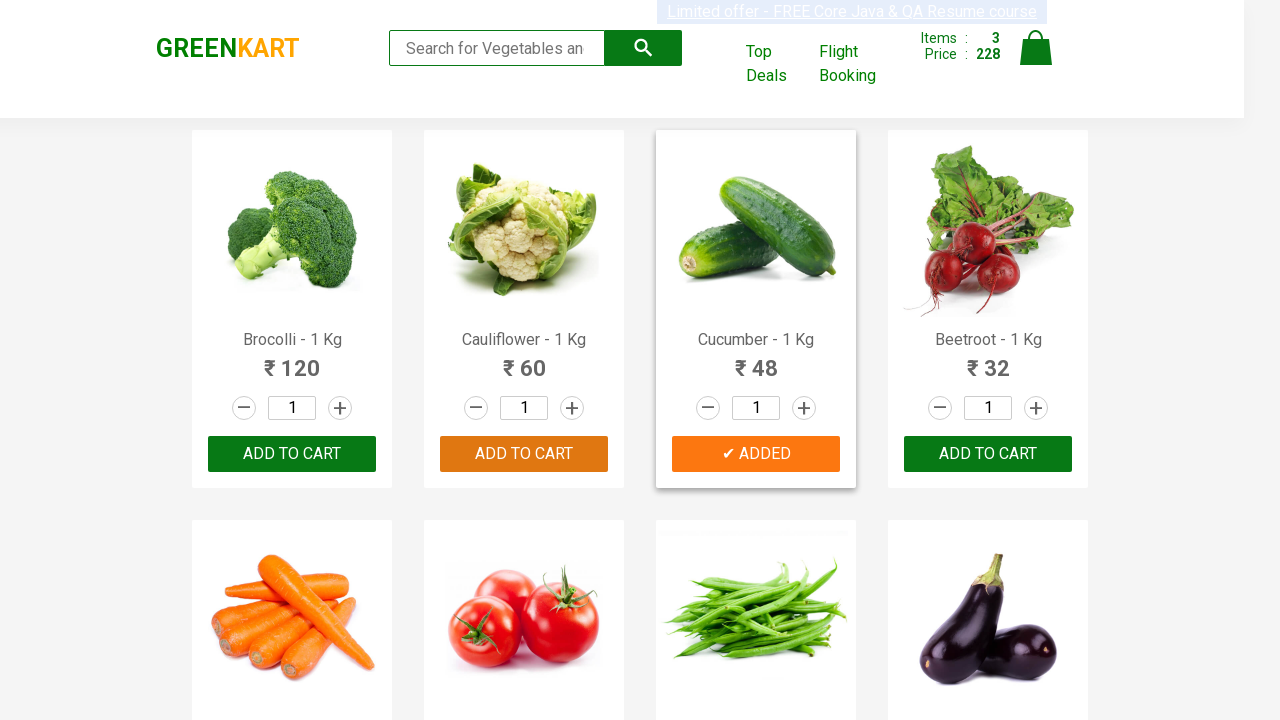